Tests handling of a confirmation dialog by clicking a button to trigger the confirm popup and dismissing it

Starting URL: https://chandanachaitanya.github.io/selenium-practice-site/?languages=Java&enterText=

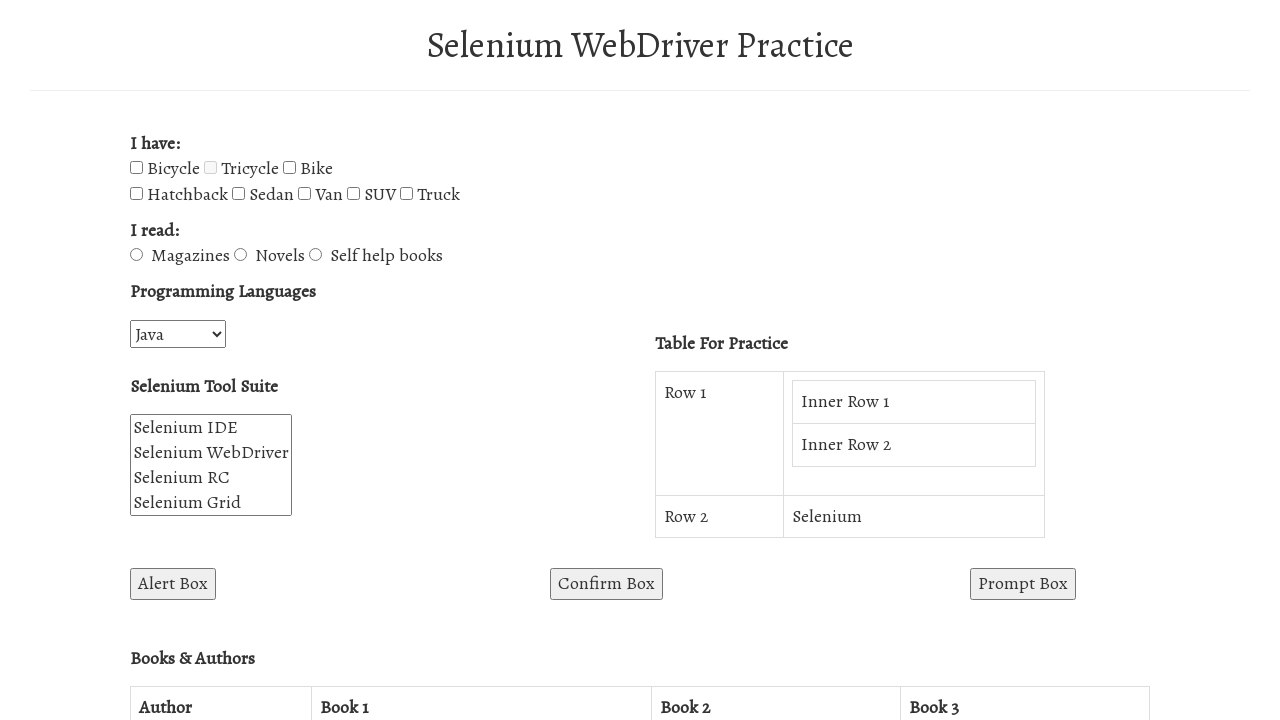

Set up dialog handler to dismiss confirmation dialogs
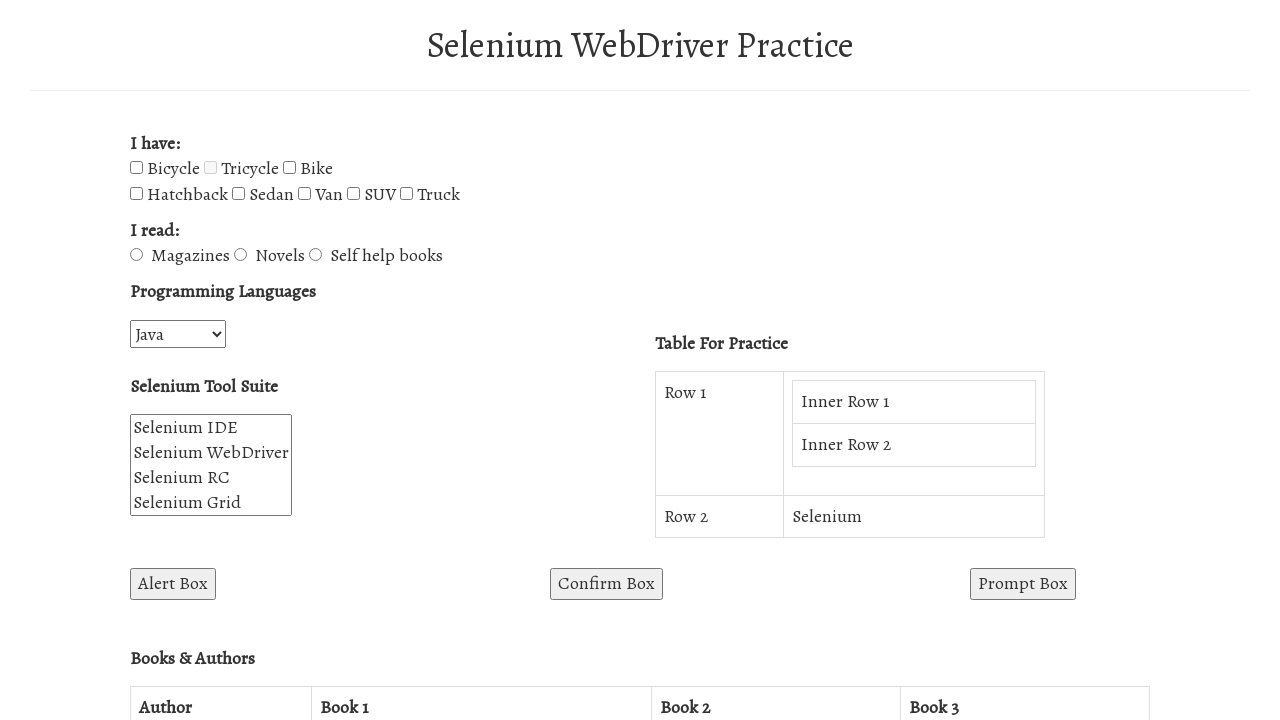

Clicked confirmBox button to trigger confirmation dialog at (606, 584) on button#confirmBox
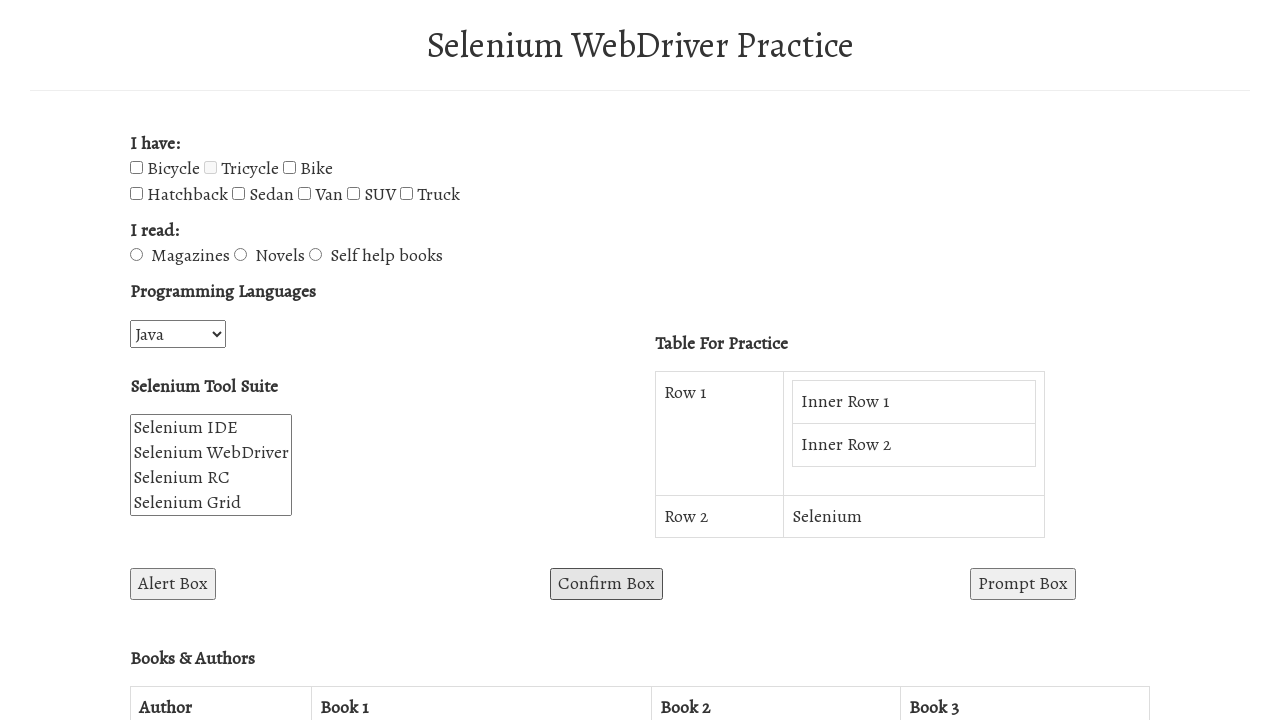

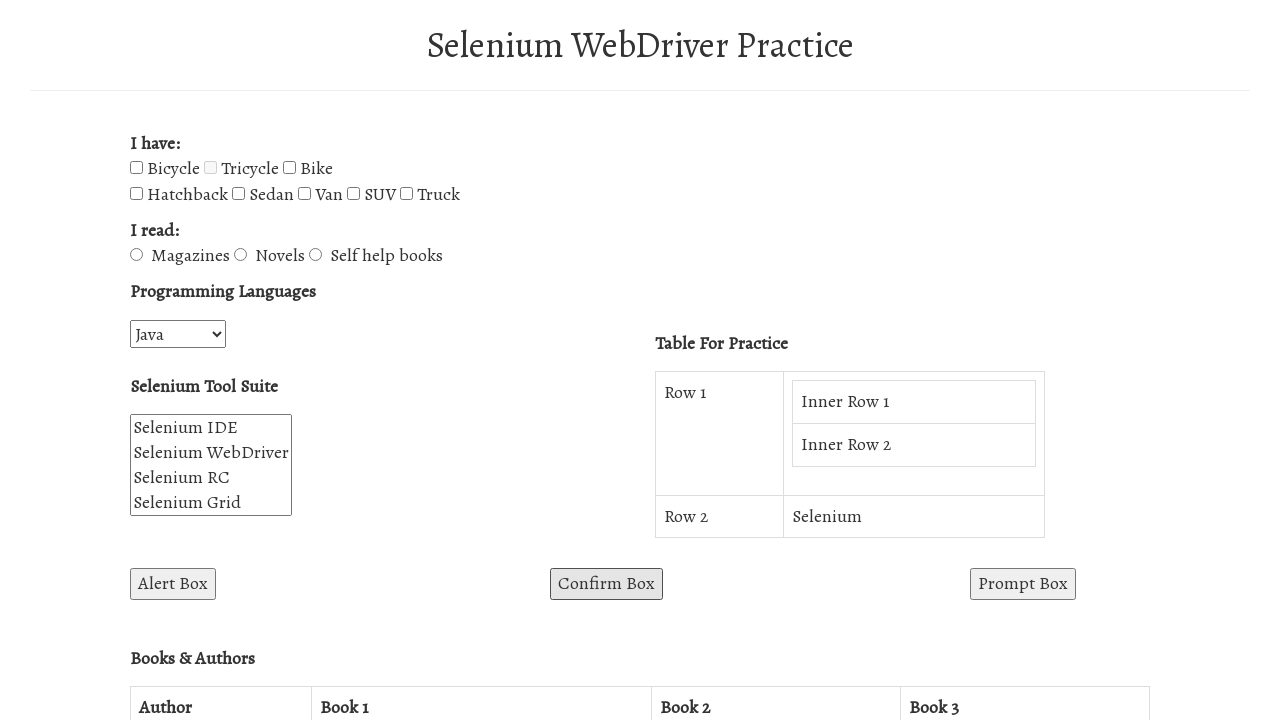